Tests form filling on Formy Project using various XPath selectors and custom functions to input text into form fields

Starting URL: https://formy-project.herokuapp.com/form

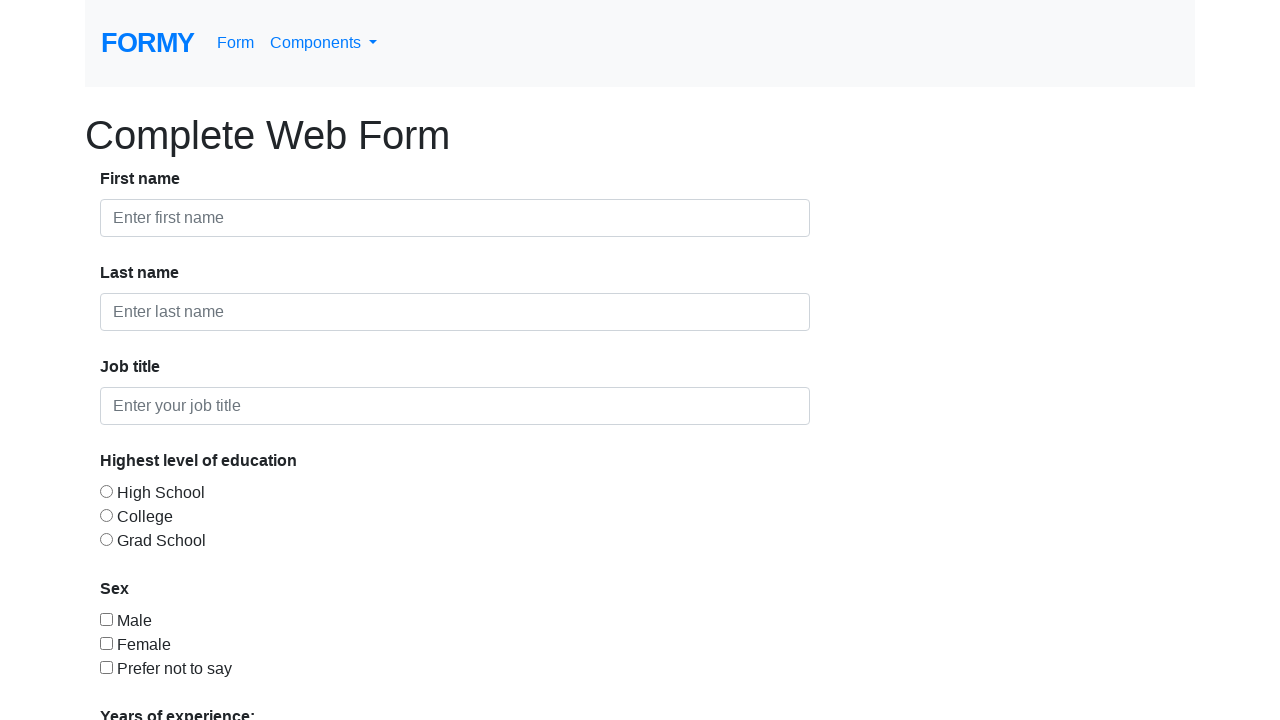

Filled first name field with 'Dana' using placeholder selector on //input[@placeholder="Enter first name"]
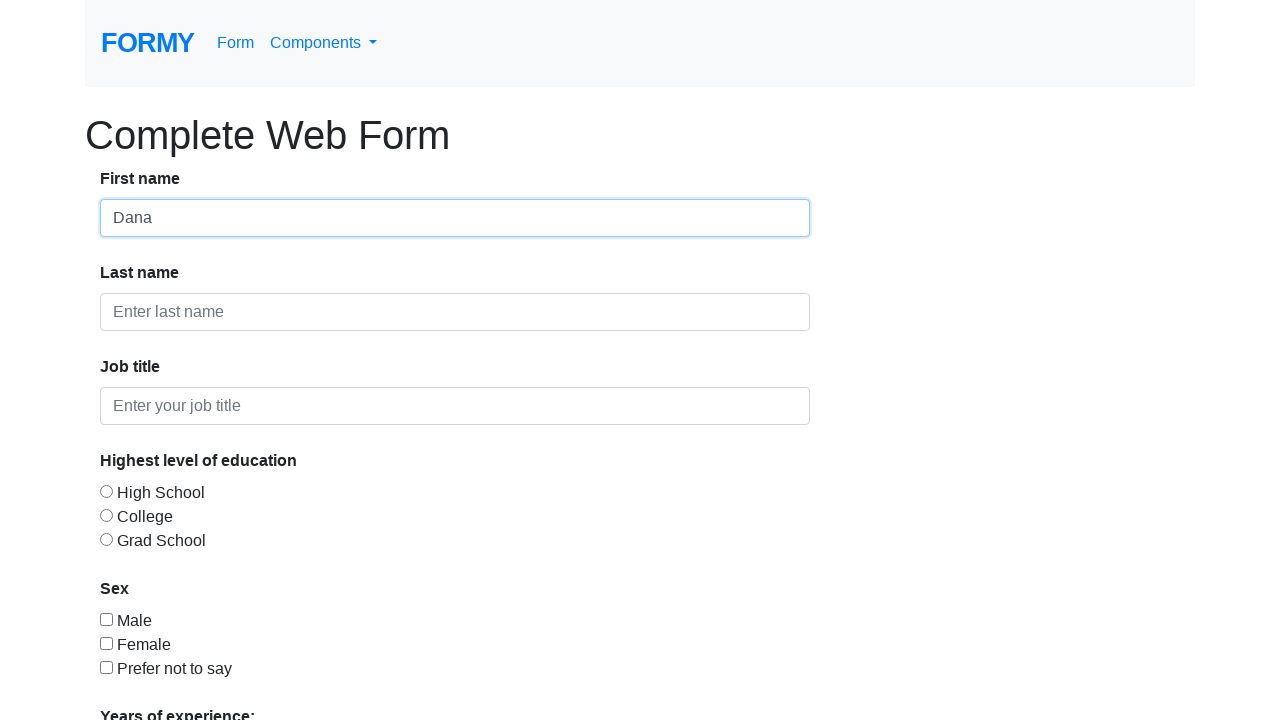

Filled last name field with 'Mi' using placeholder selector on //input[@placeholder="Enter last name"]
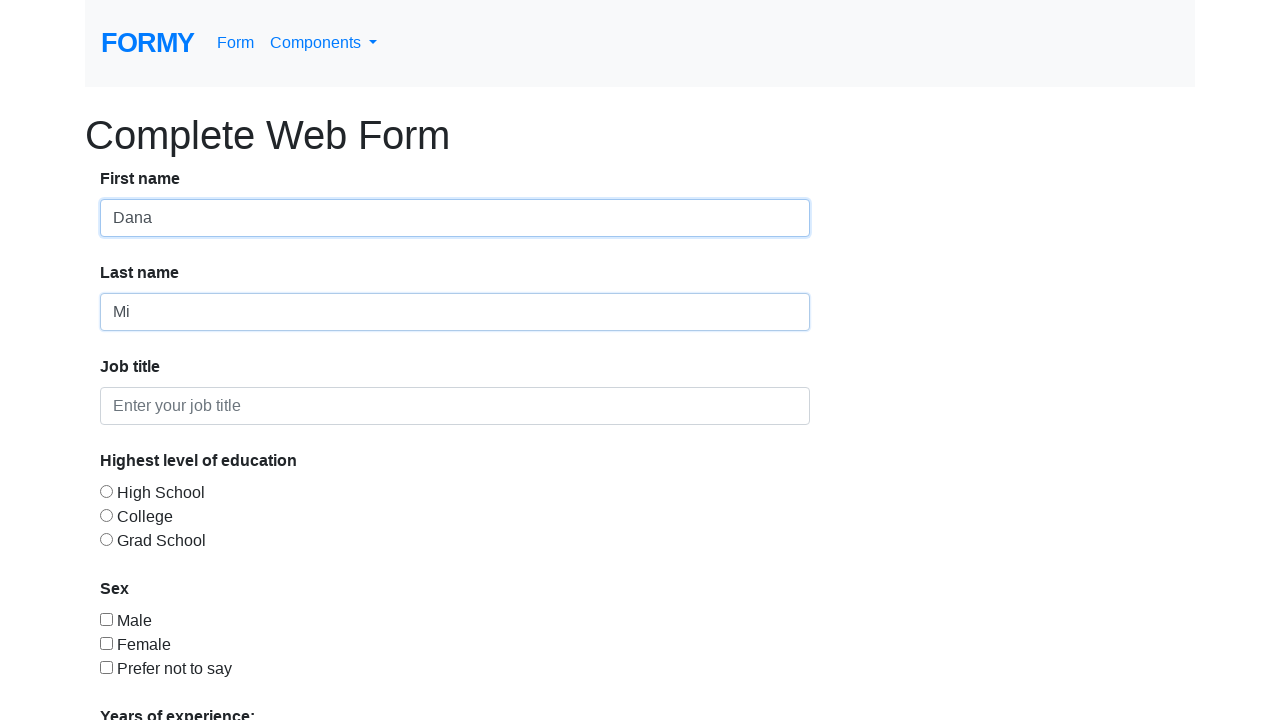

Filled job title field with 'QA automation' using placeholder selector on //input[@placeholder="Enter your job title"]
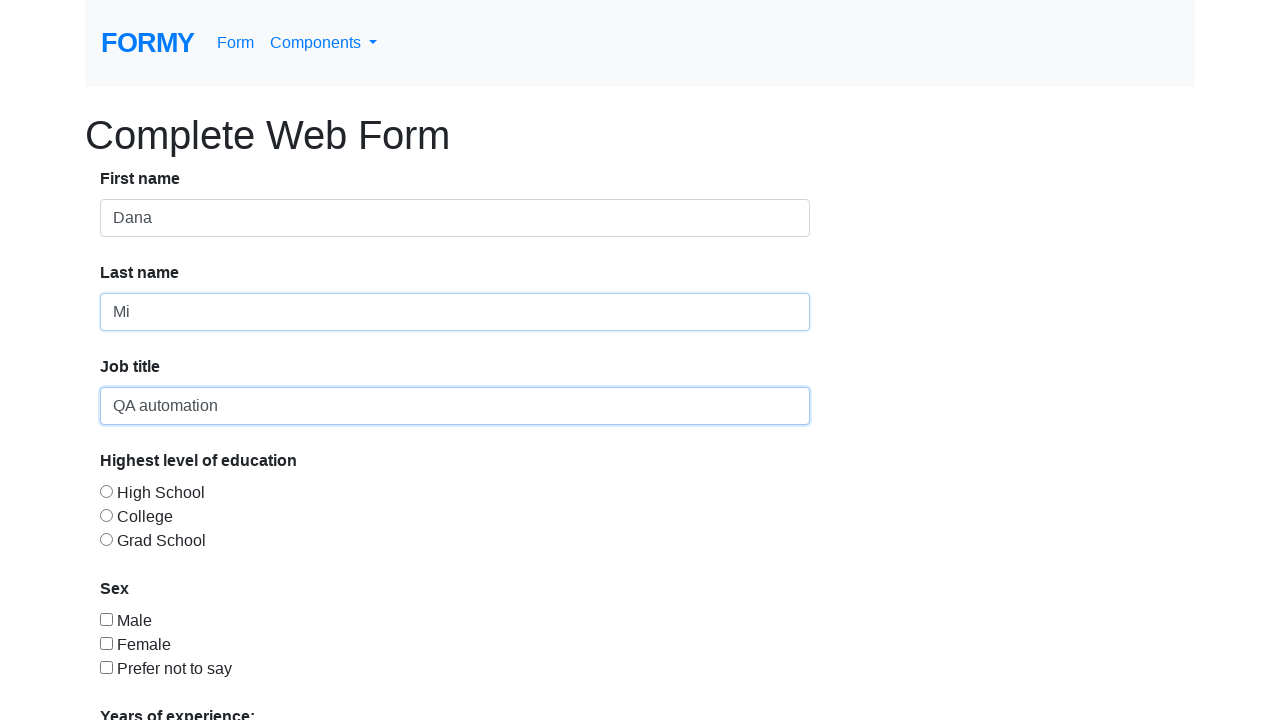

Filled job title field with 'automation tester' using label selector on //label[text()="Job title"]/parent::strong/parent::div//input
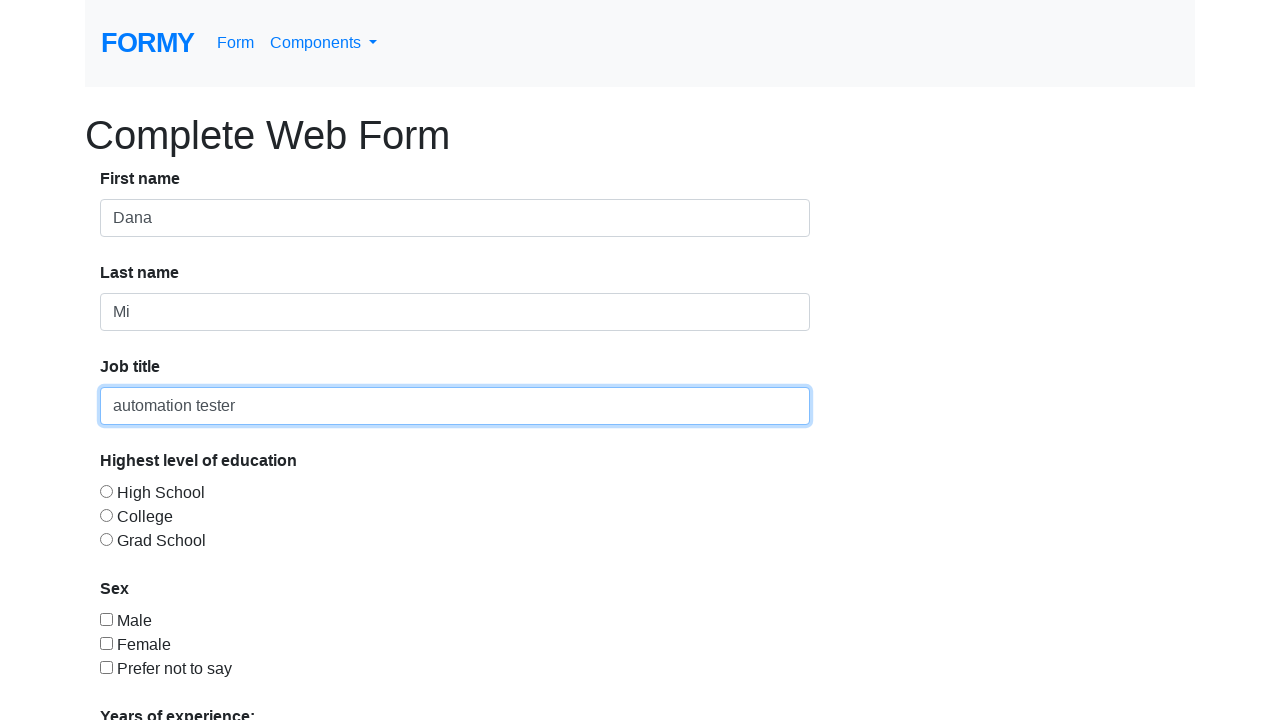

Filled first name field with 'Daniela' using label selector on //label[text()="First name"]/parent::strong/parent::div//input
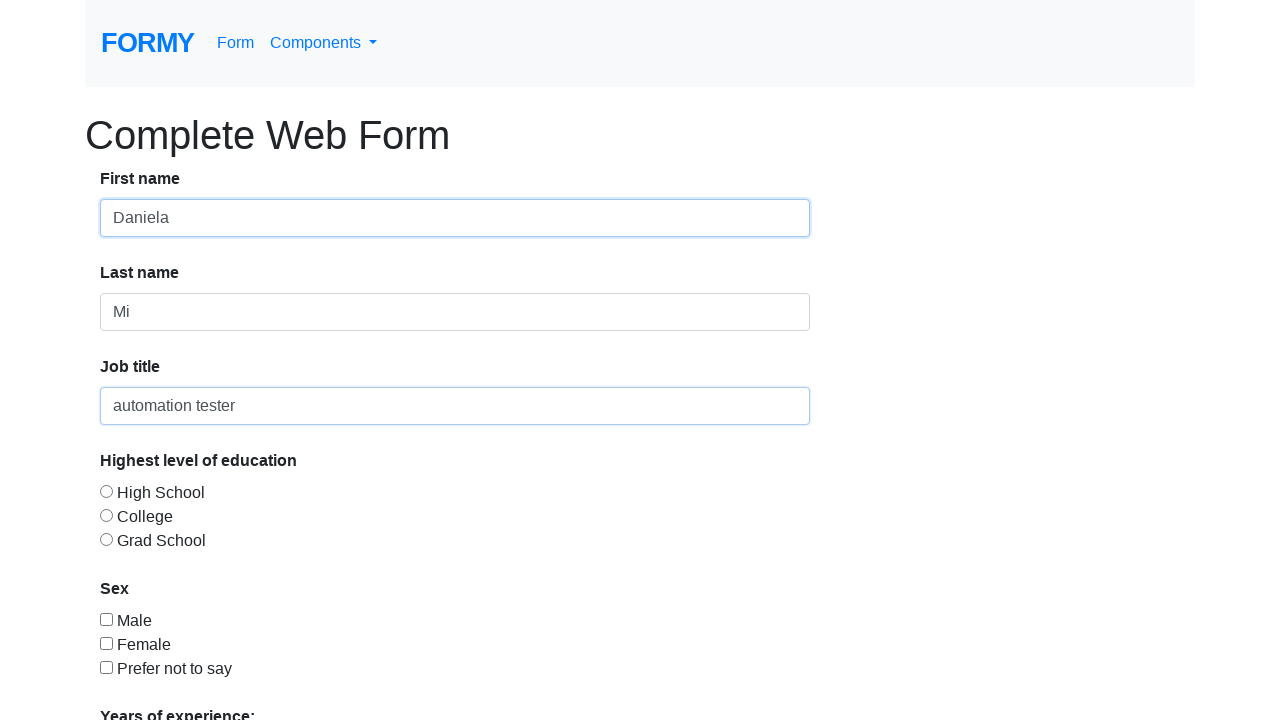

Filled last name field with 'Minzala' using label selector on //label[text()="Last name"]/parent::strong/parent::div//input
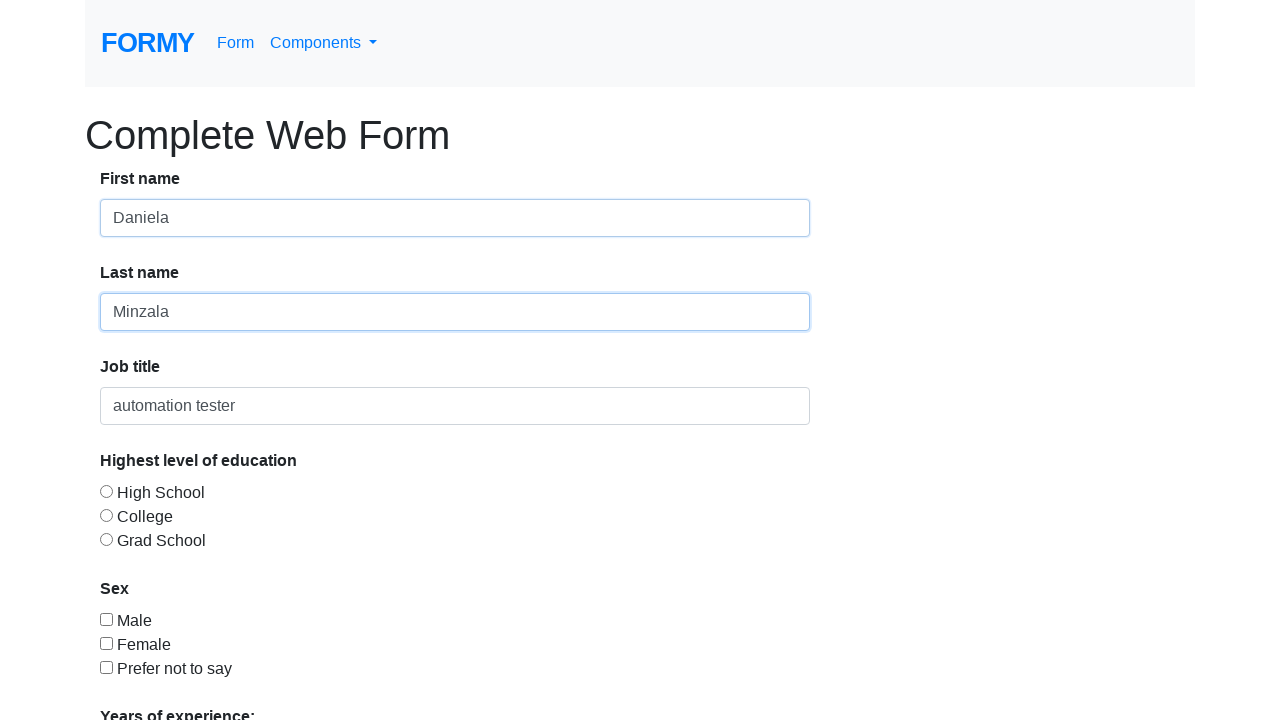

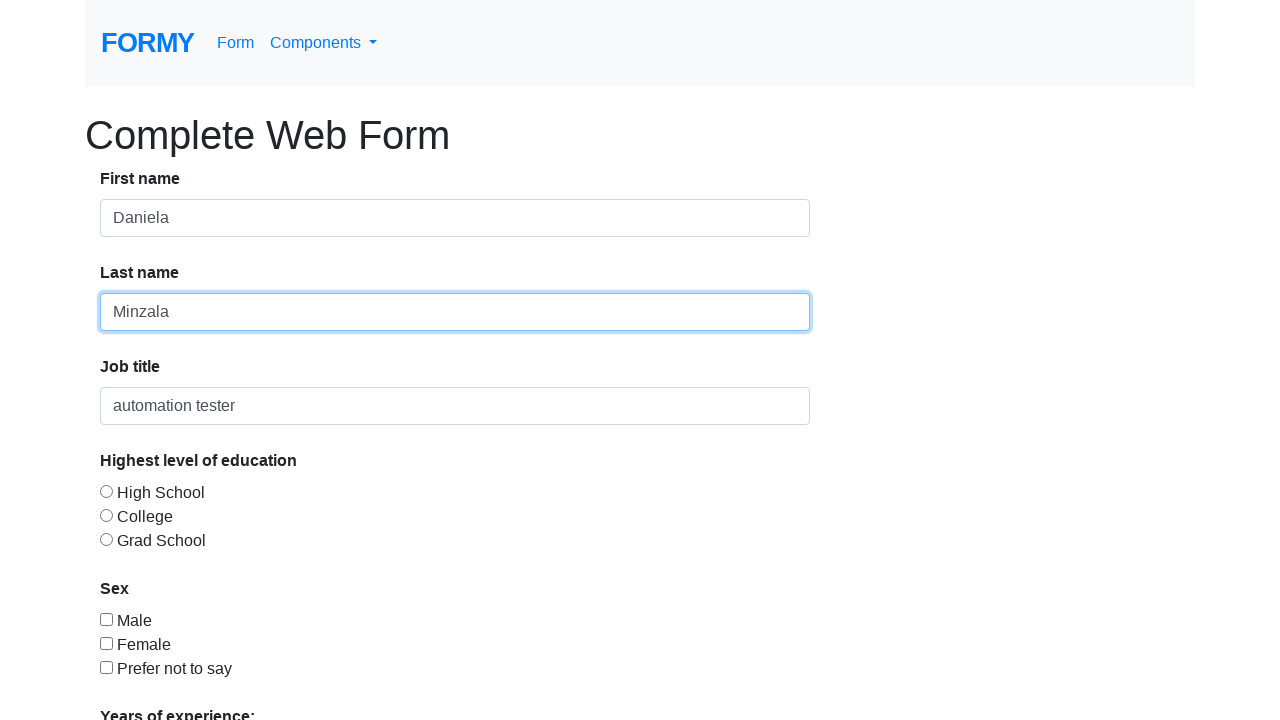